Clicks on letter G link and verifies languages starting with 'G' are displayed

Starting URL: https://www.99-bottles-of-beer.net/abc.html

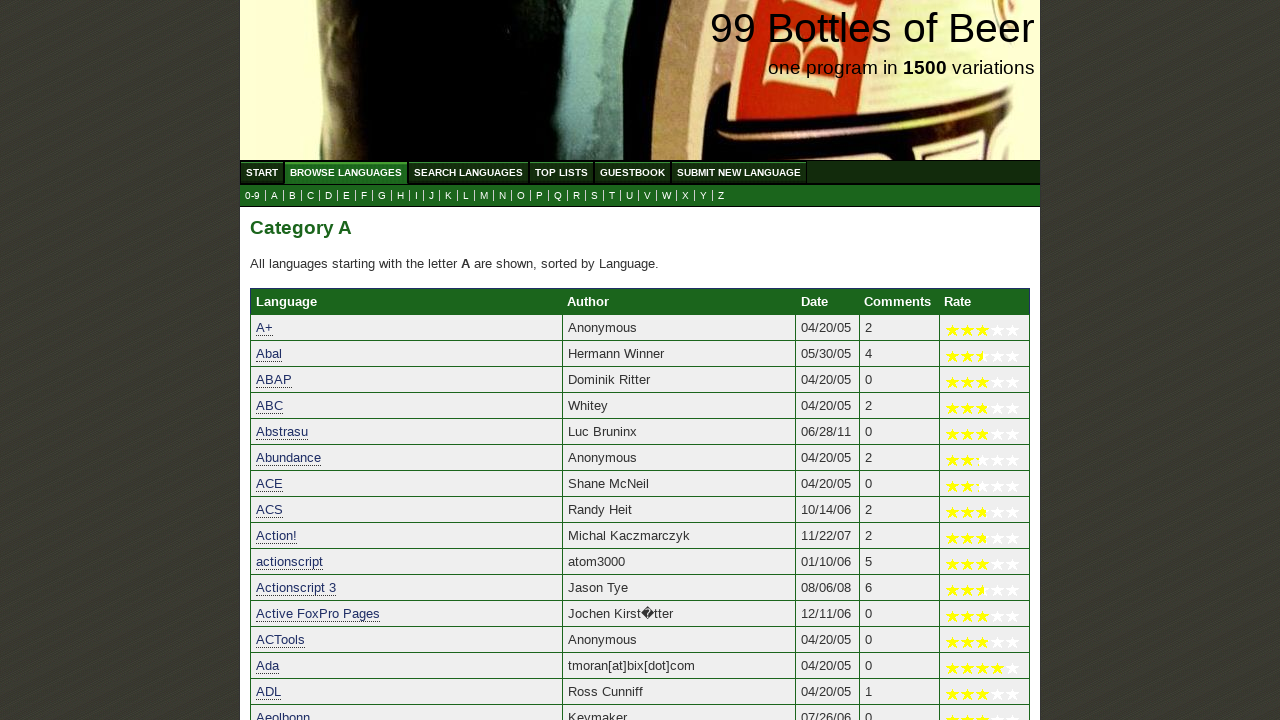

Clicked on letter G link at (382, 196) on a[href='g.html']
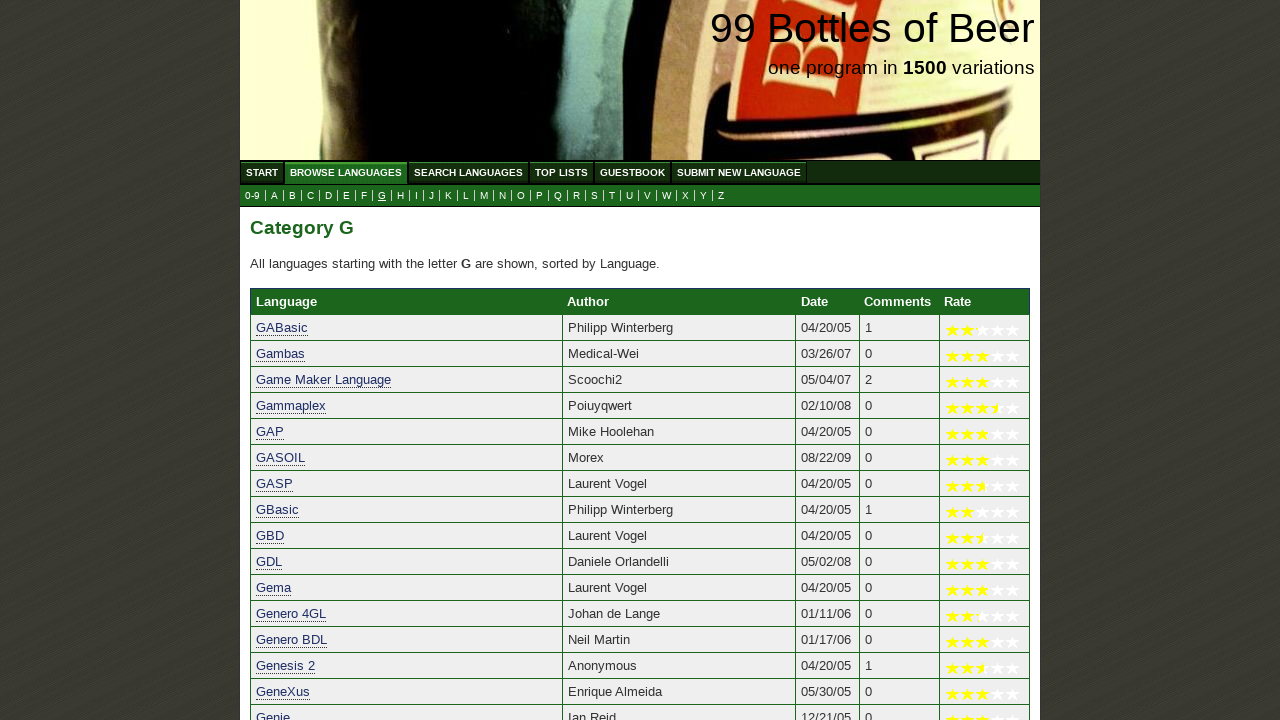

Waited for languages starting with G to load
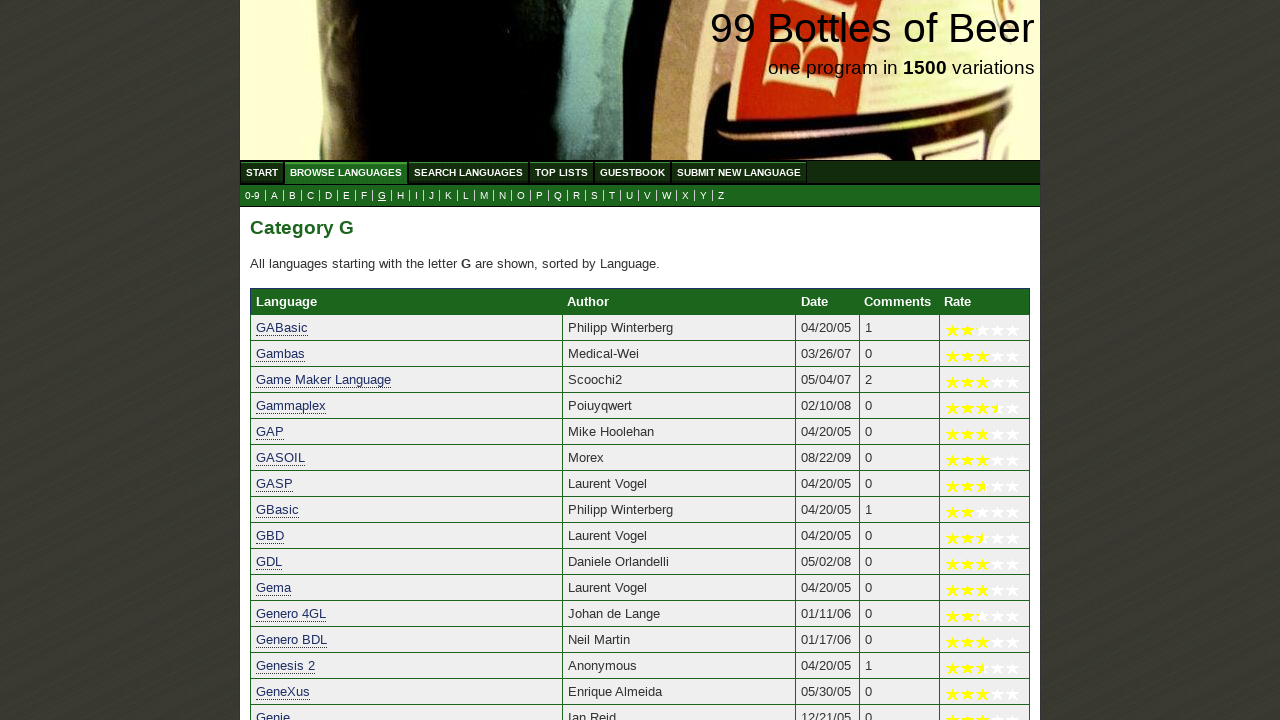

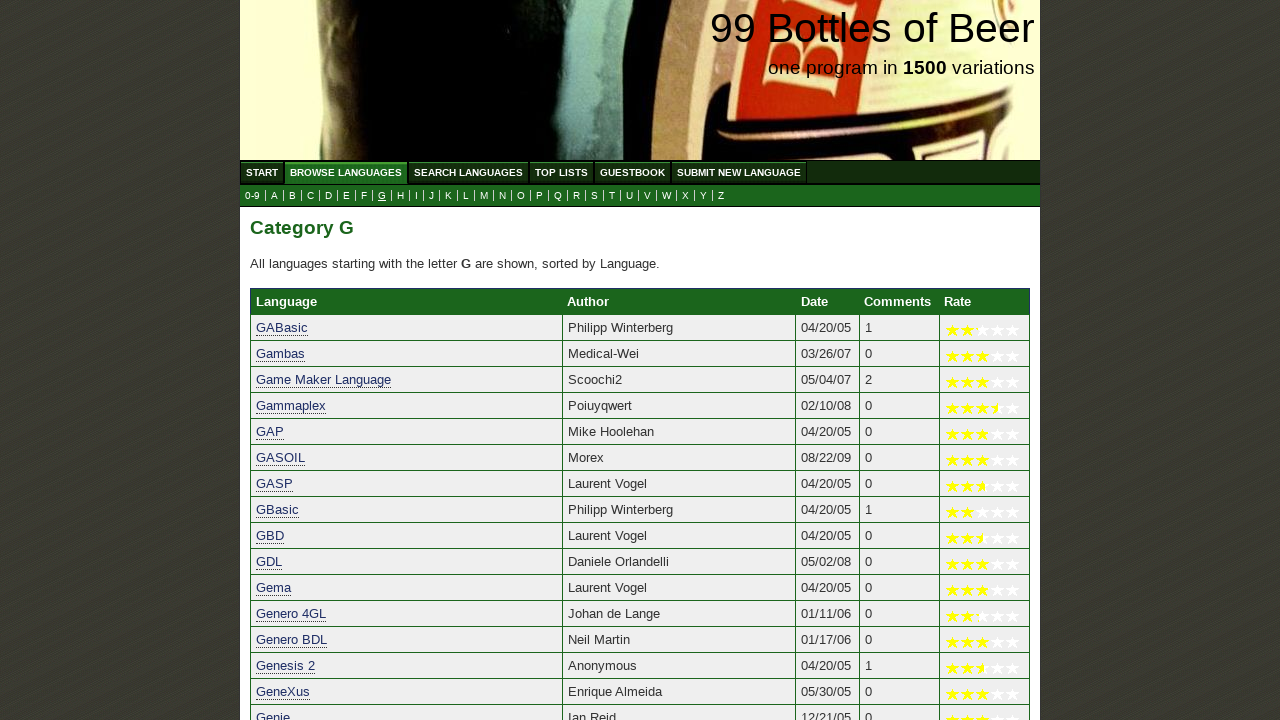